Waits for a specific price to appear, clicks a booking button, then solves a mathematical problem and submits the answer

Starting URL: http://suninjuly.github.io/explicit_wait2.html

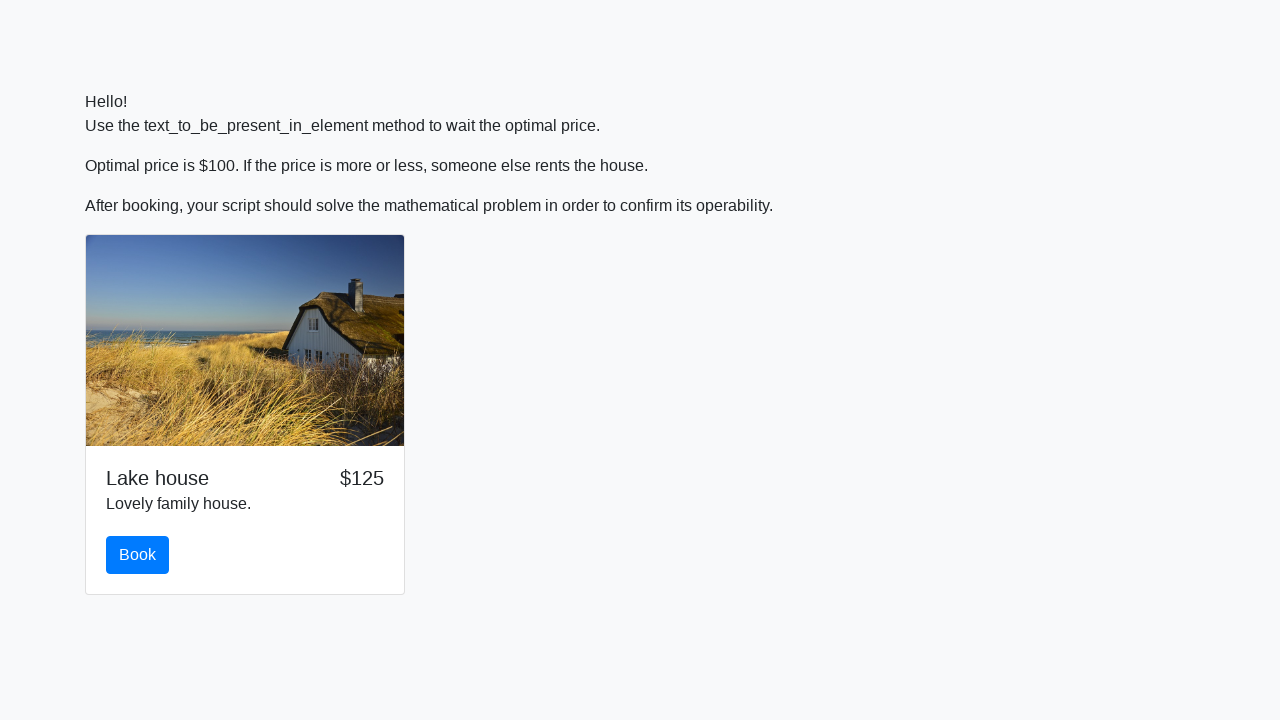

Waited for price to become $100
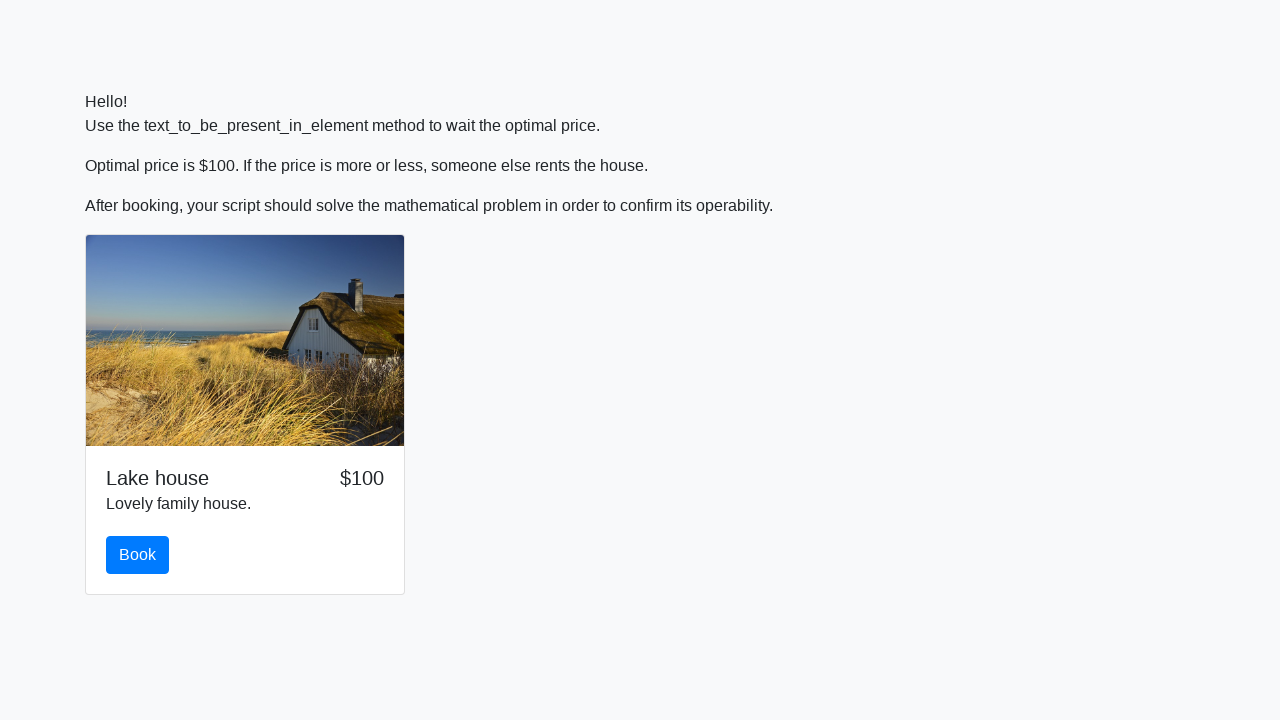

Located the booking button
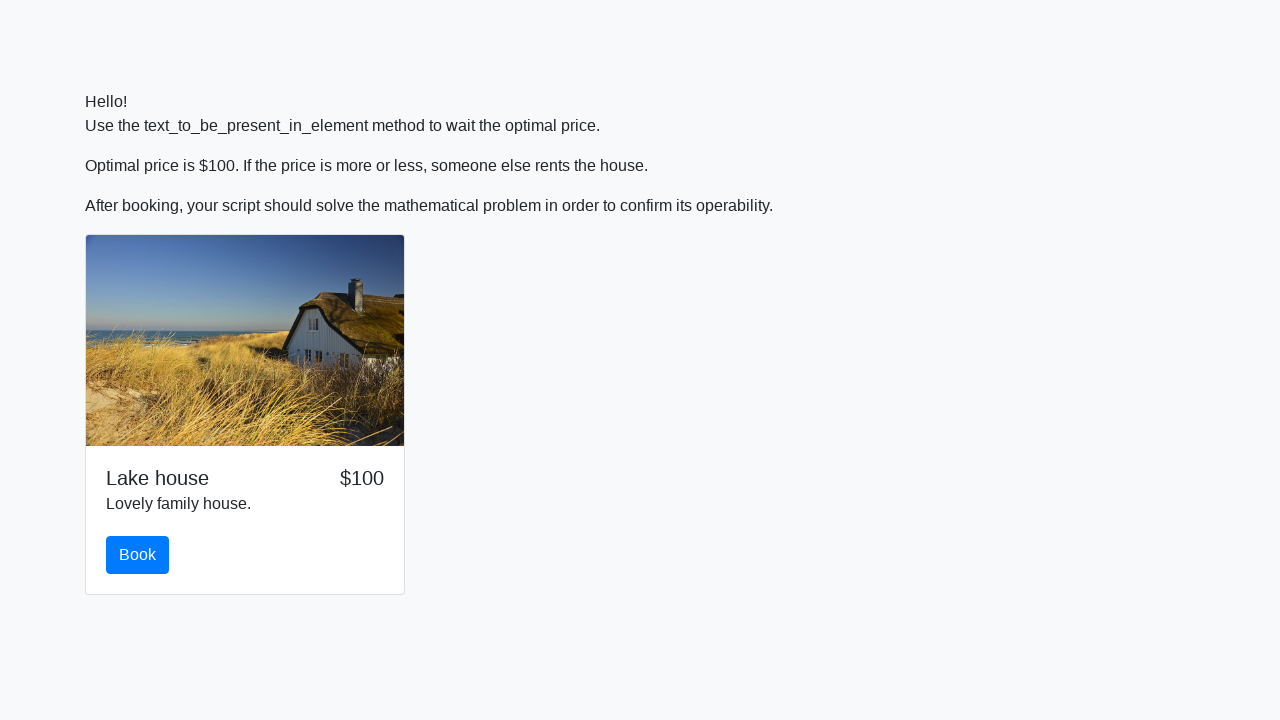

Scrolled booking button into view
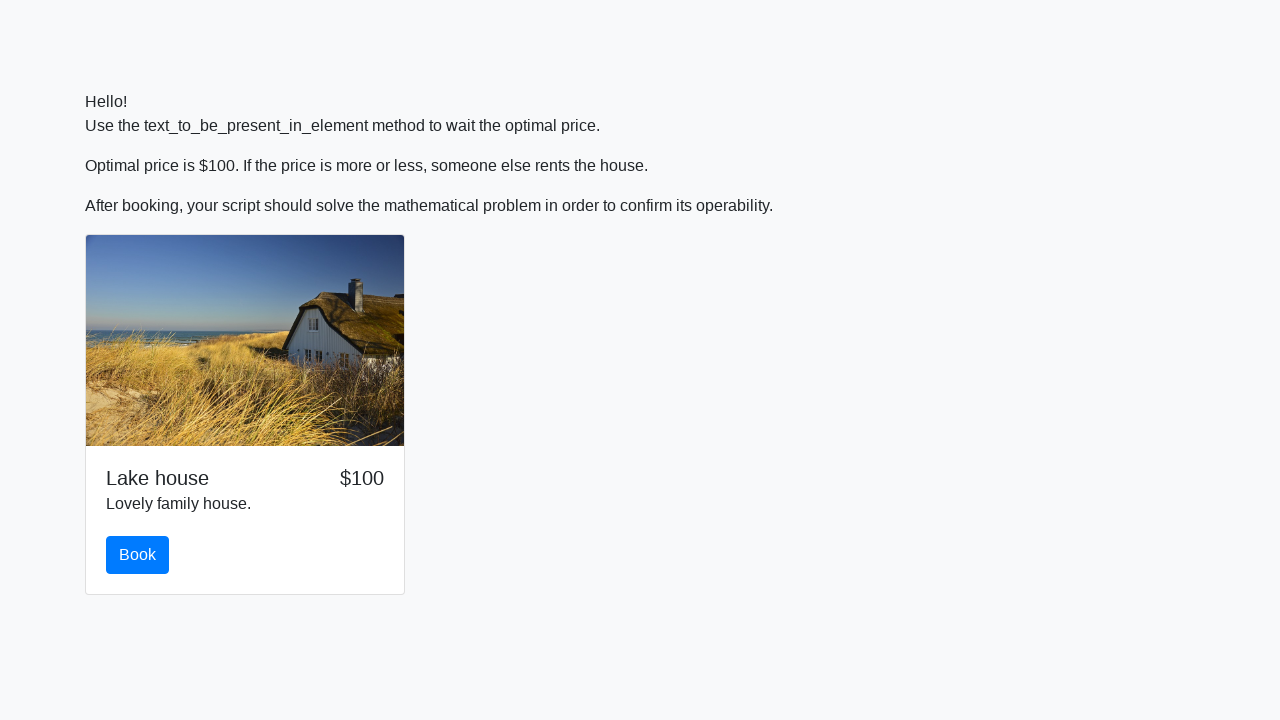

Clicked the booking button at (138, 555) on #book
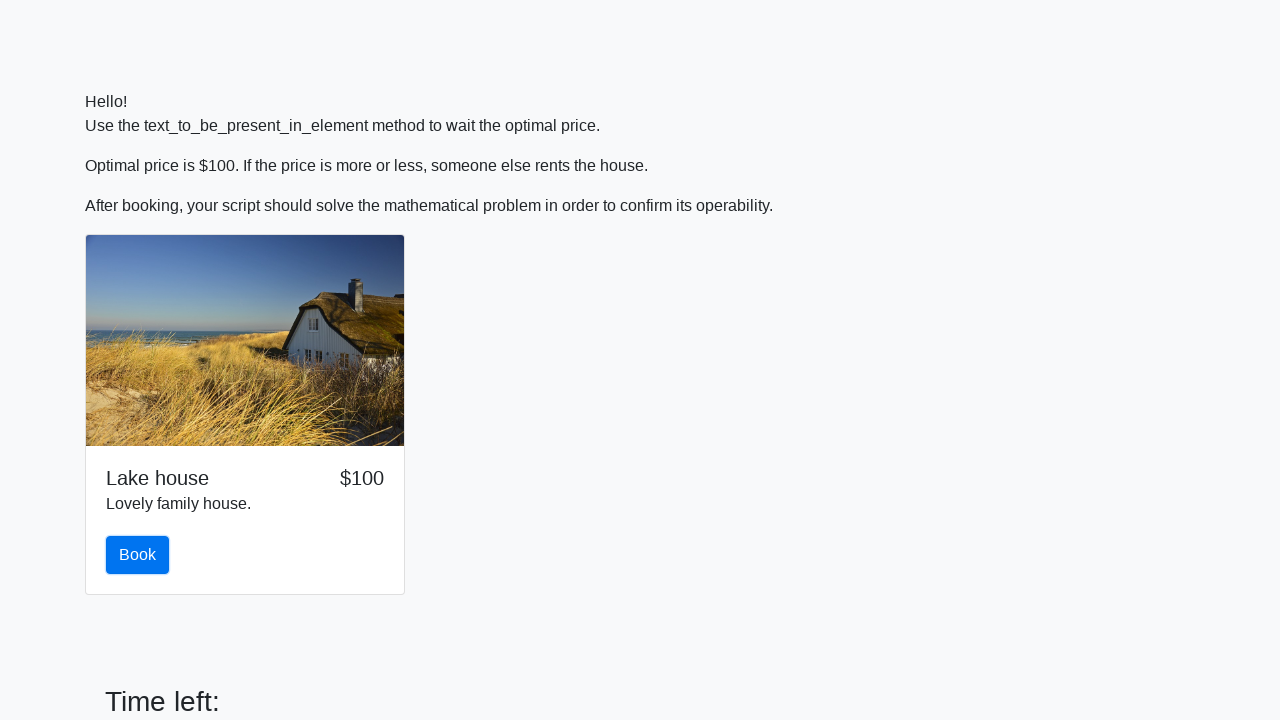

Retrieved input value: 267
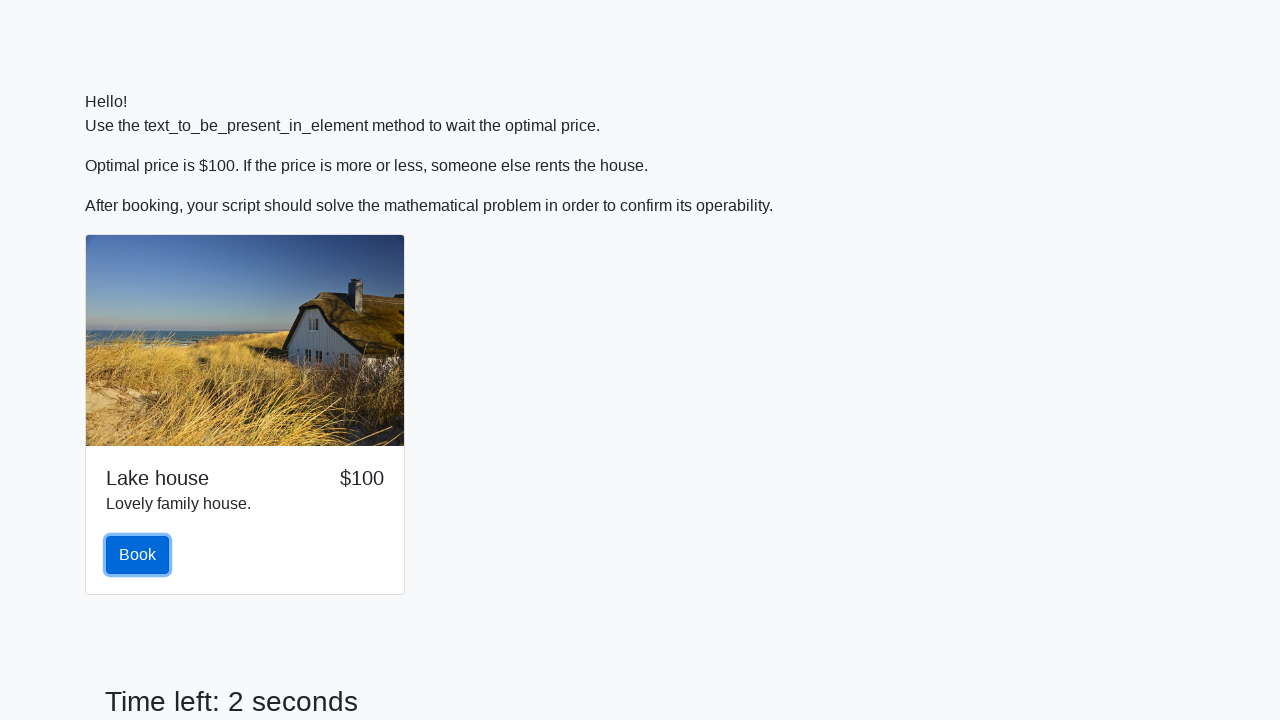

Calculated mathematical answer: -0.8570361609157312
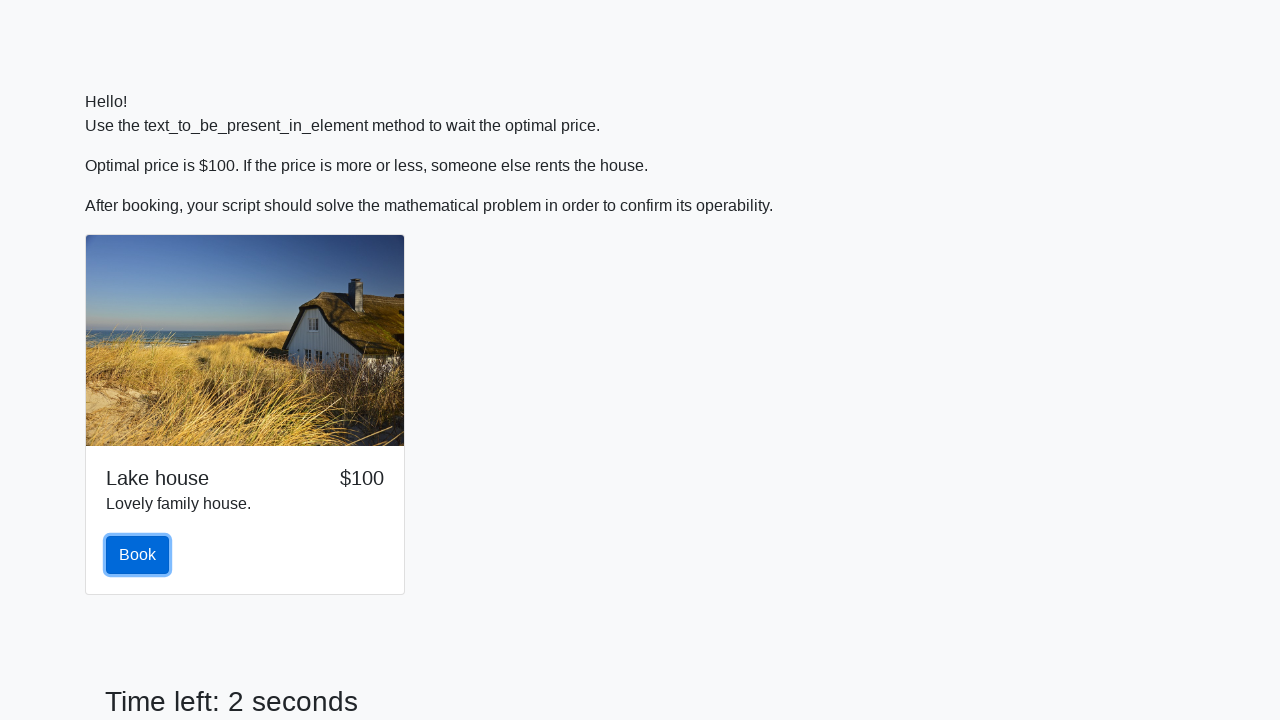

Scrolled solve button into view
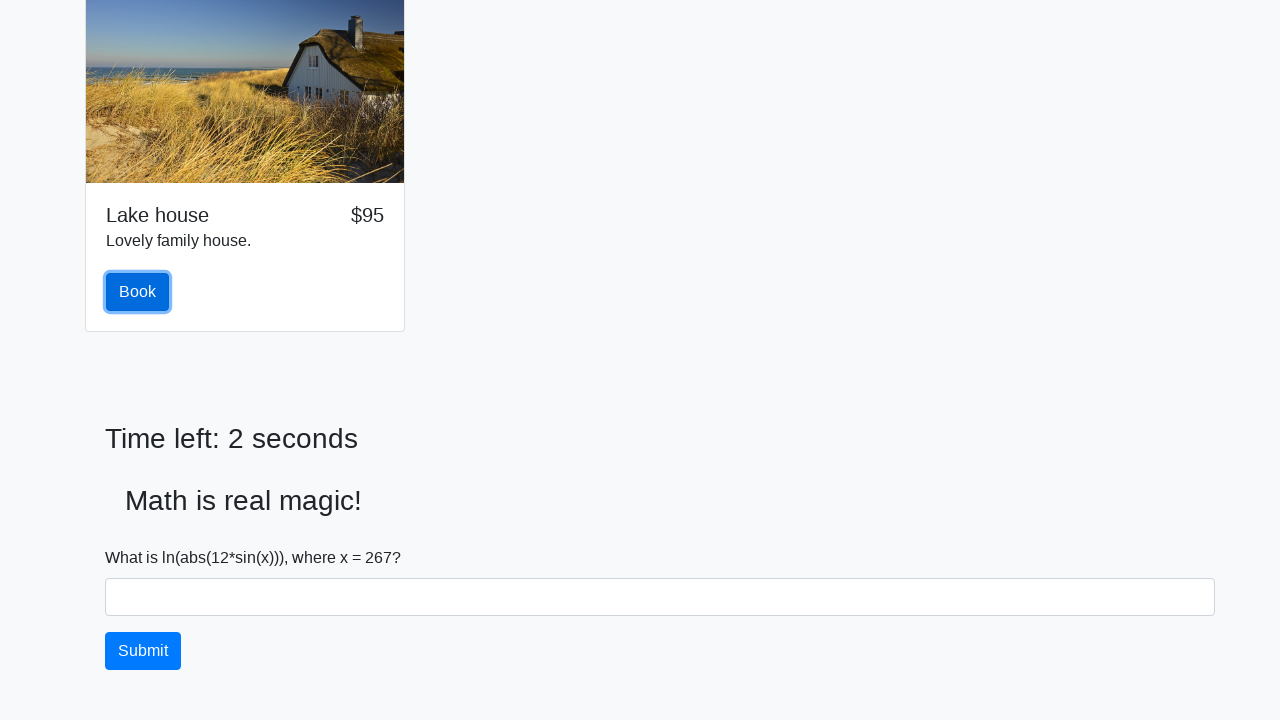

Filled answer field with calculated value: -0.8570361609157312 on #answer
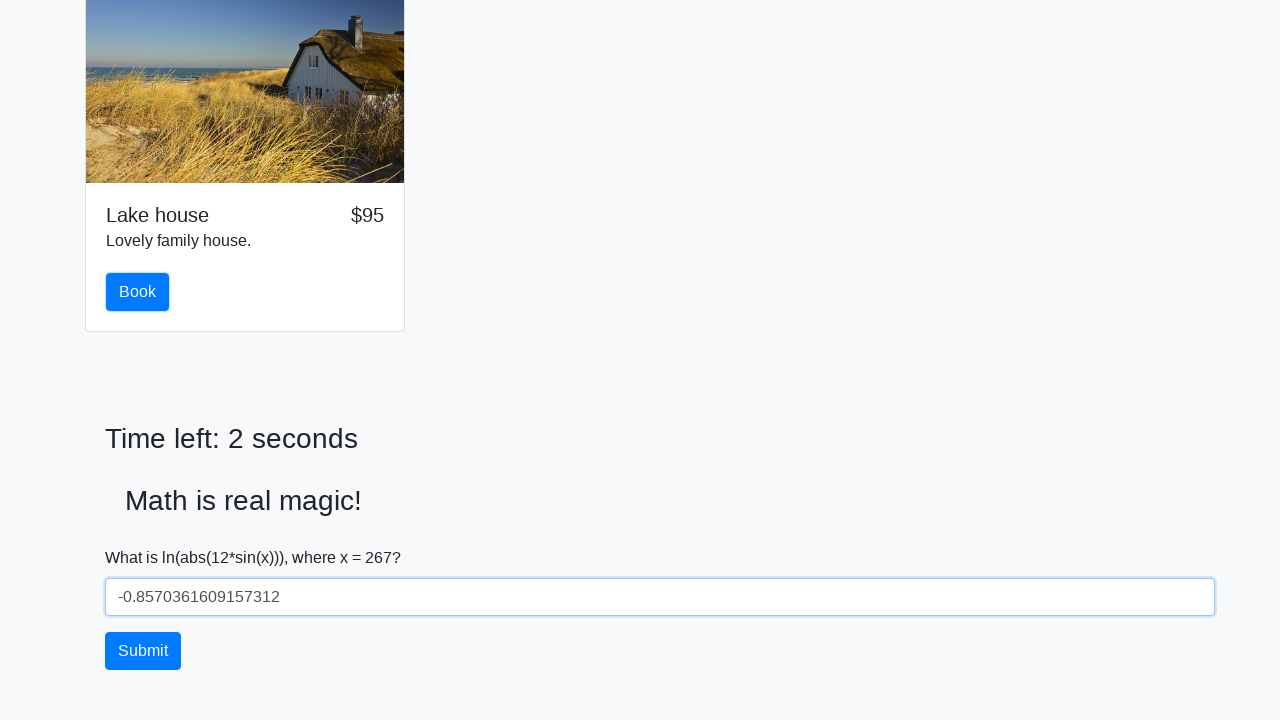

Clicked solve button to submit answer at (143, 651) on #solve
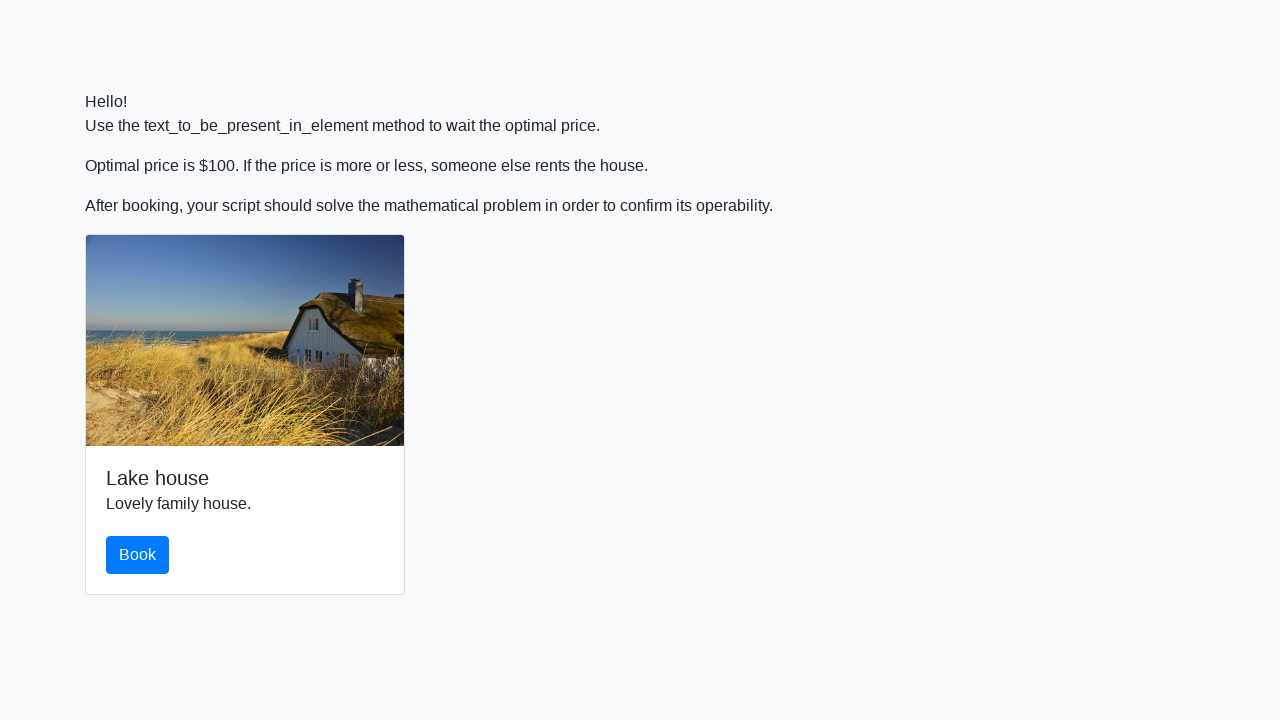

Waited 1 second for result to appear
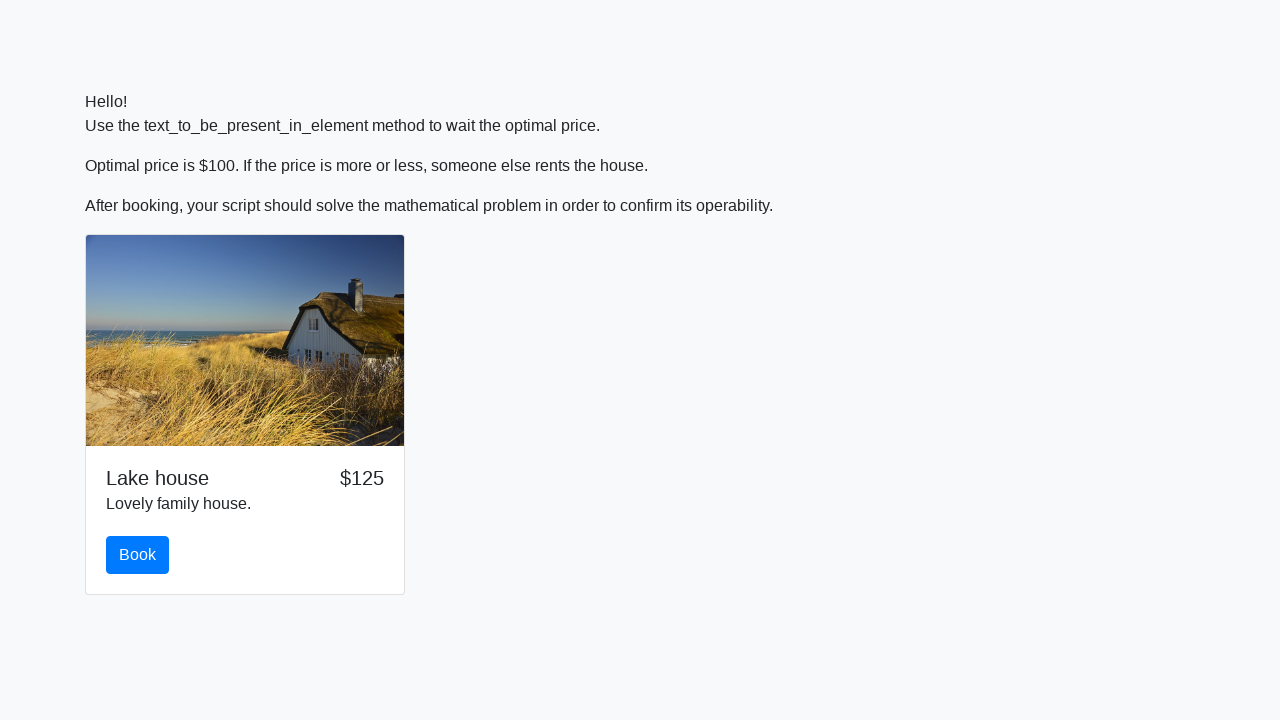

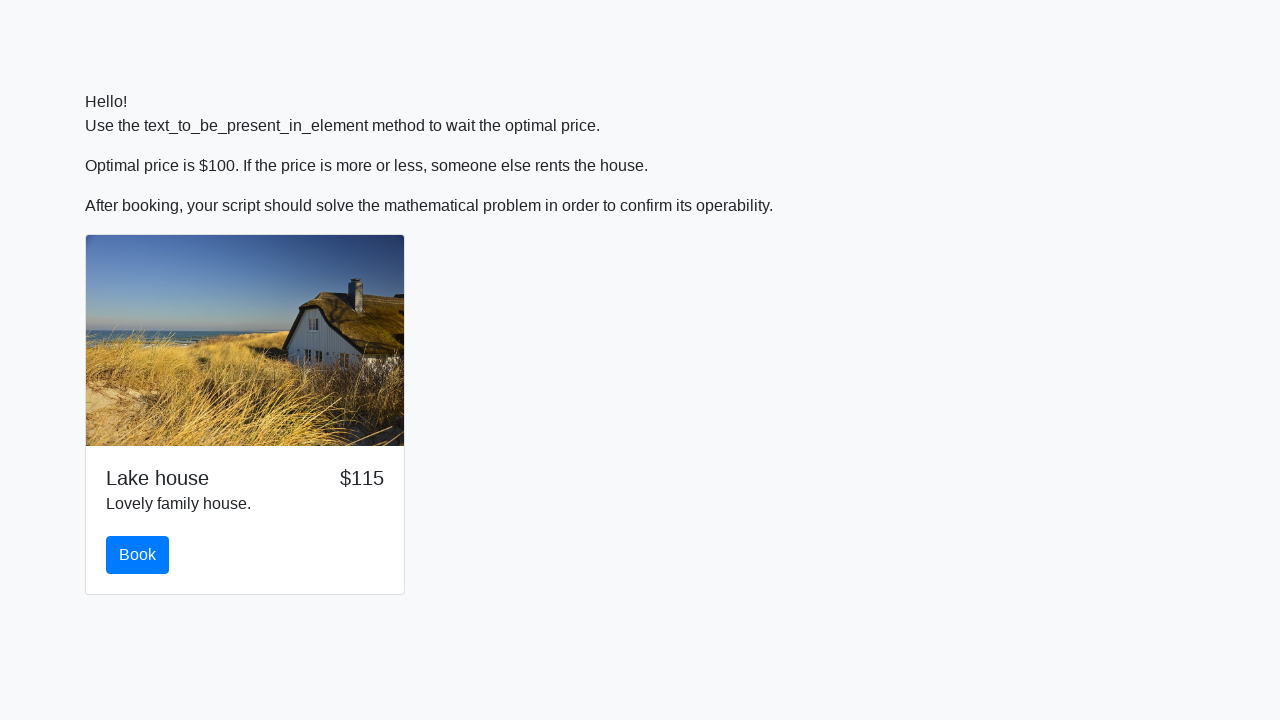